Tests clicking the Add Element button to add a new element to the page

Starting URL: https://the-internet.herokuapp.com/add_remove_elements/

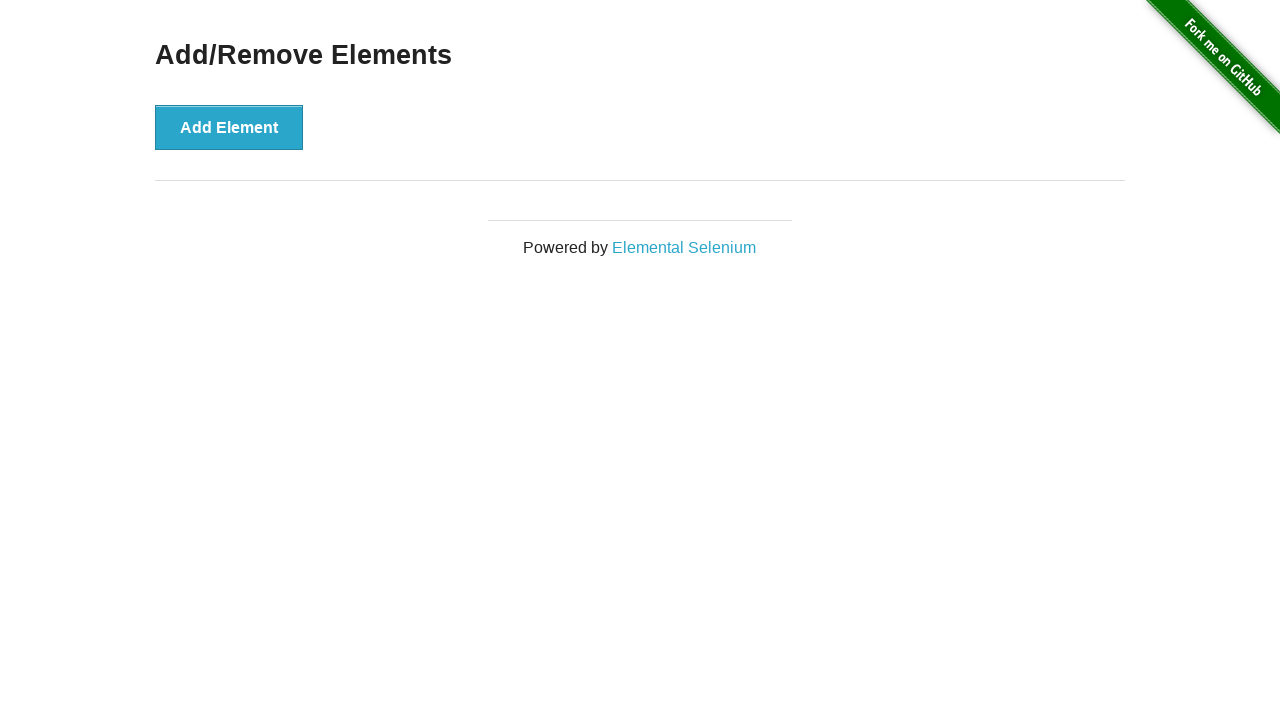

Page loaded and network idle
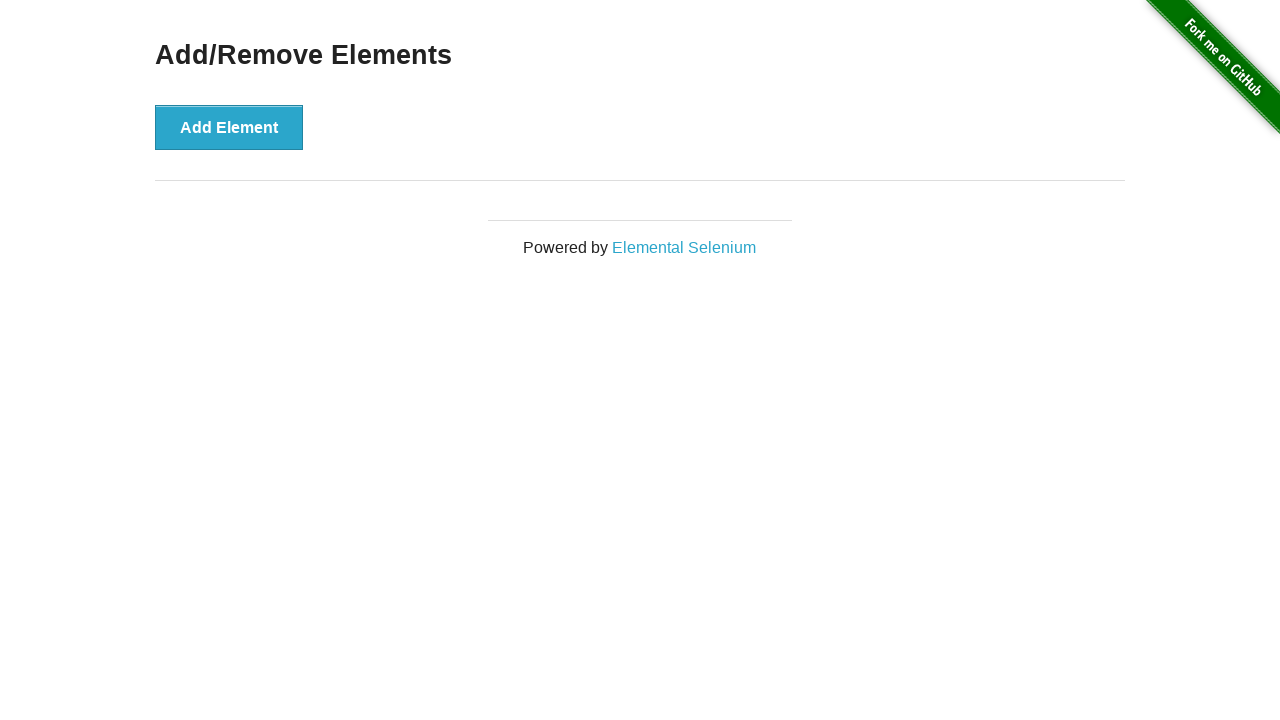

Clicked the Add Element button at (229, 127) on button >> internal:has-text="Add Element"i
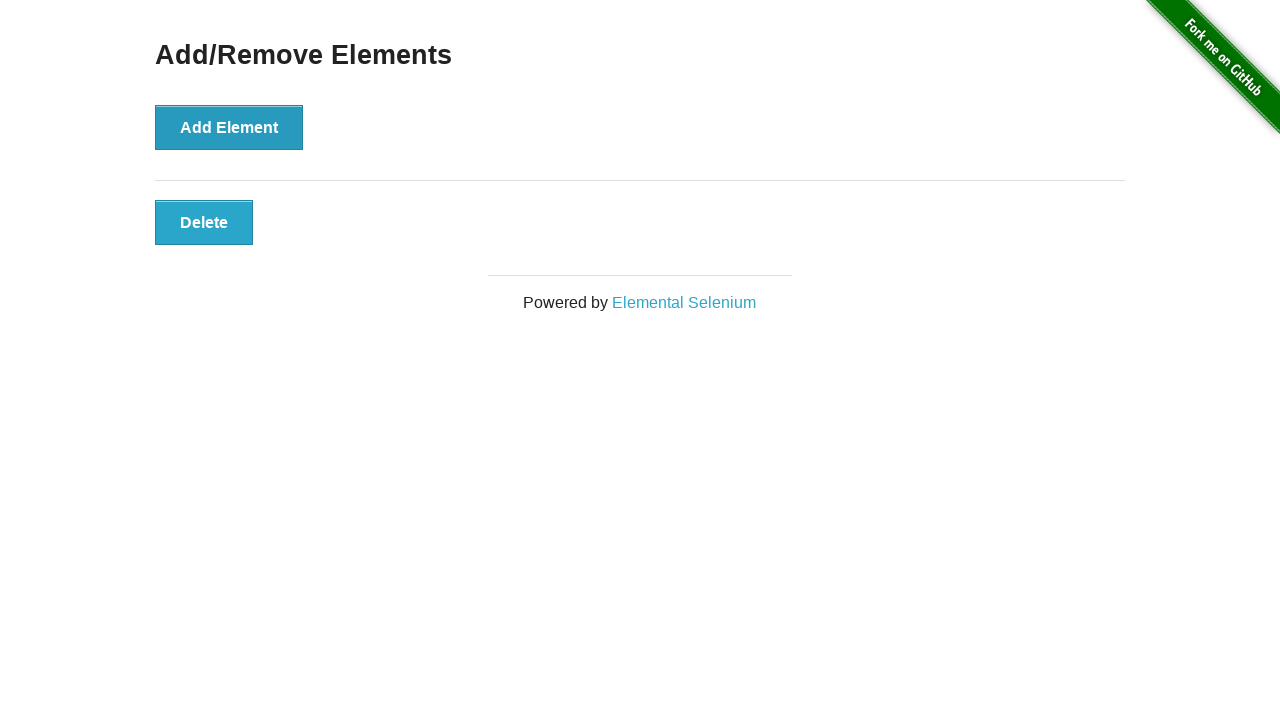

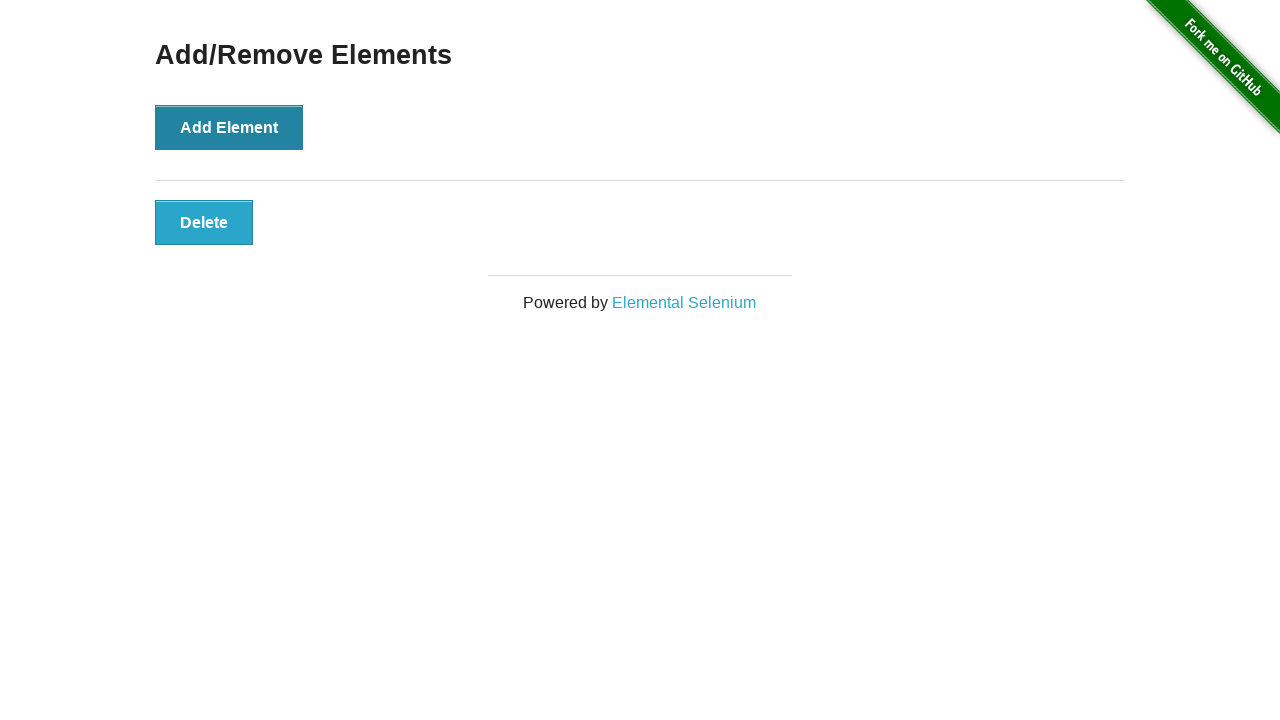